Tests notification messages functionality by navigating to the Notification Messages page and clicking on the "Click here" link to trigger a notification

Starting URL: https://the-internet.herokuapp.com/

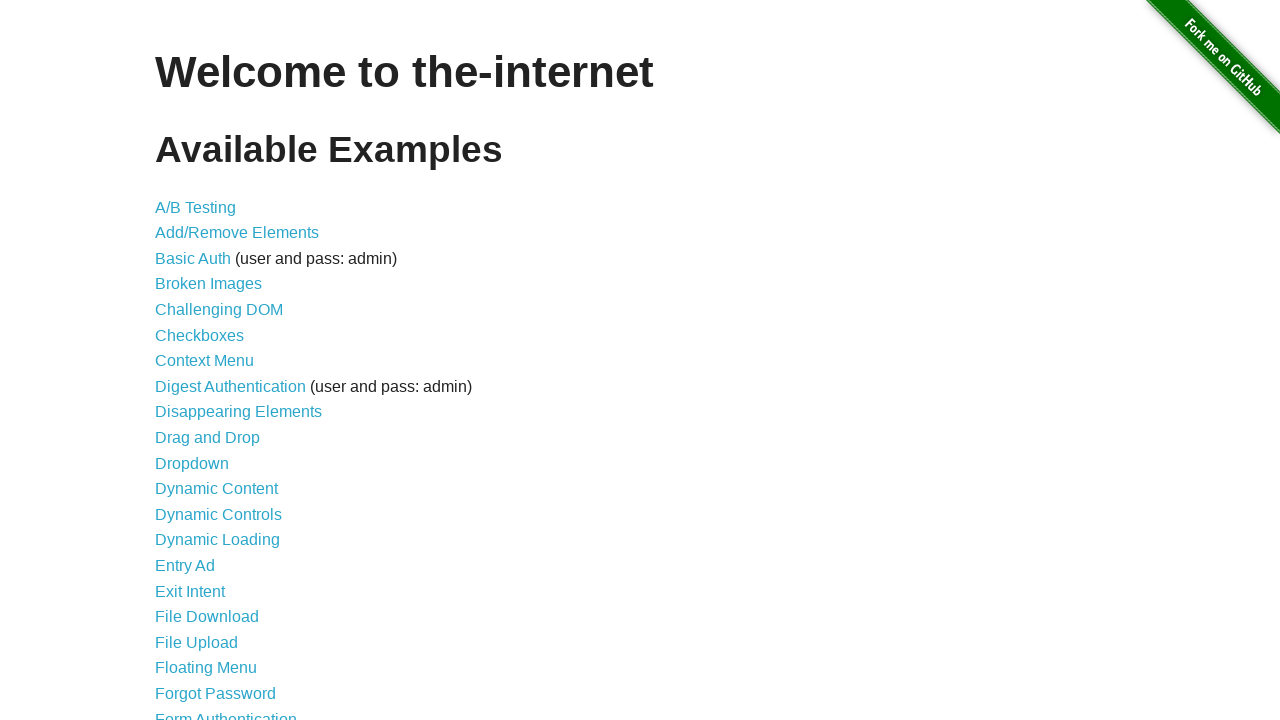

Clicked on 'Notification Messages' link at (234, 420) on text=Notification Messages
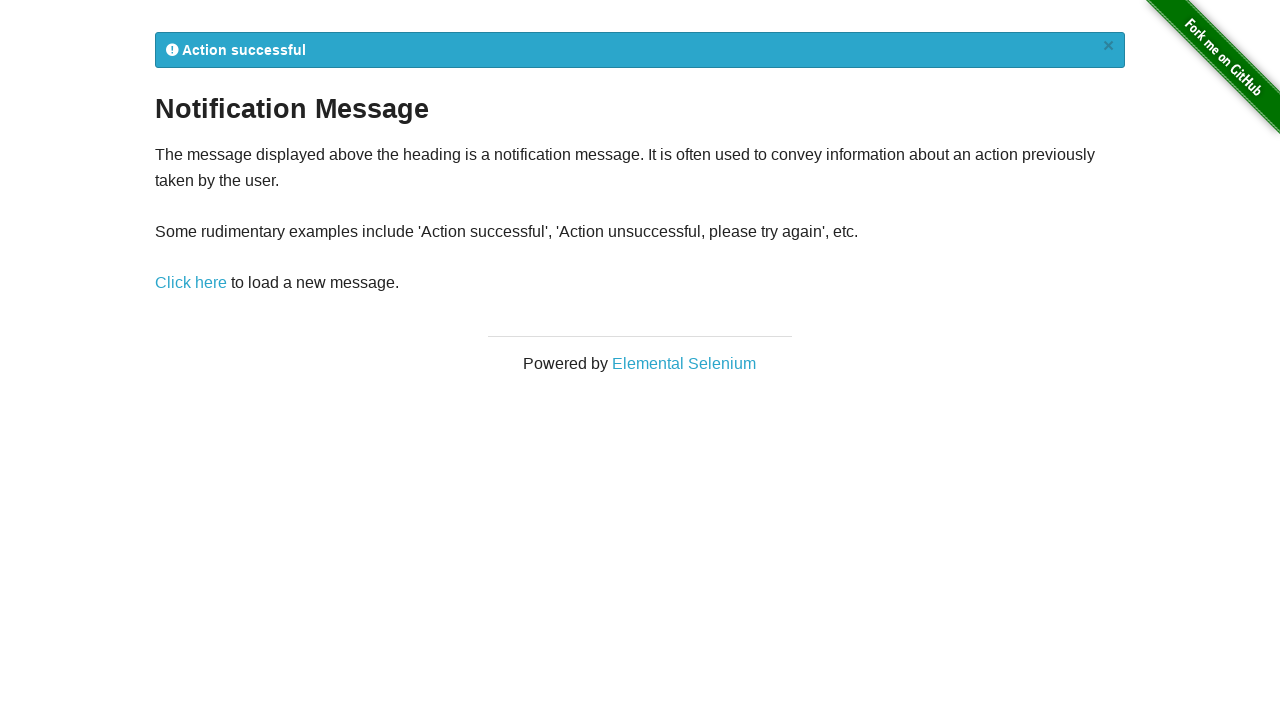

Navigated to Notification Messages page
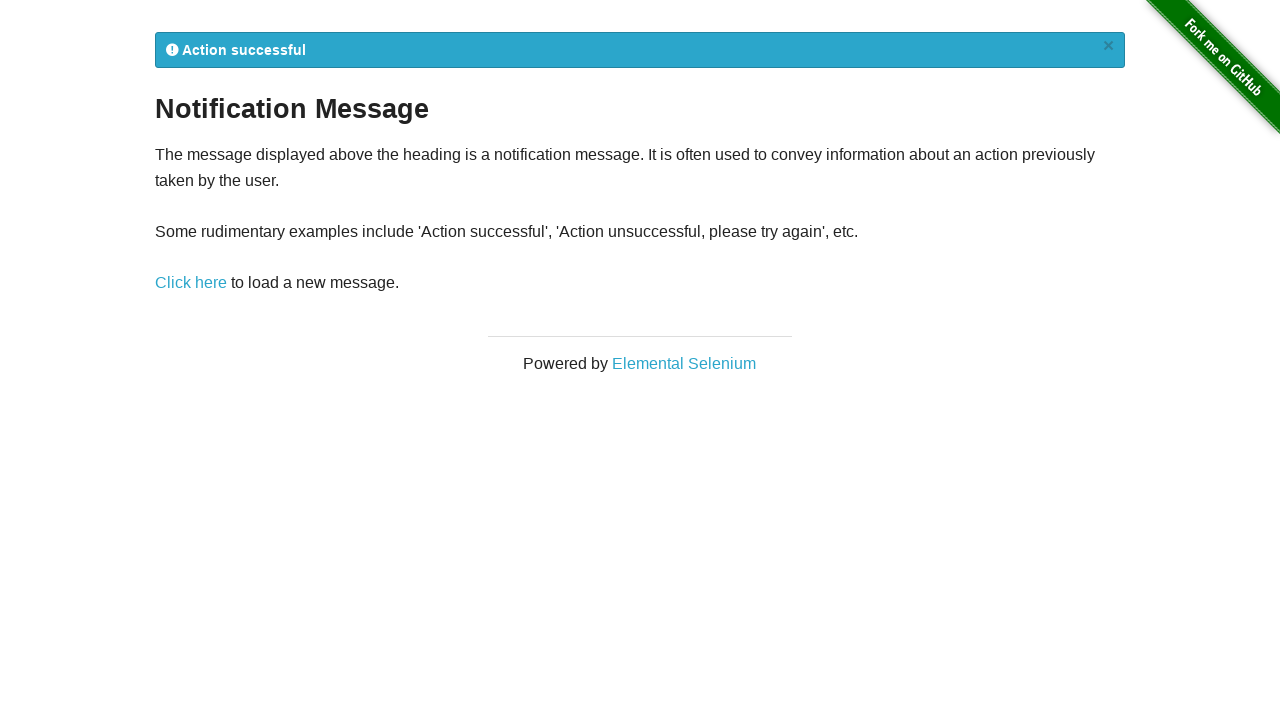

Clicked 'Click here' link to trigger notification at (191, 283) on text=Click here
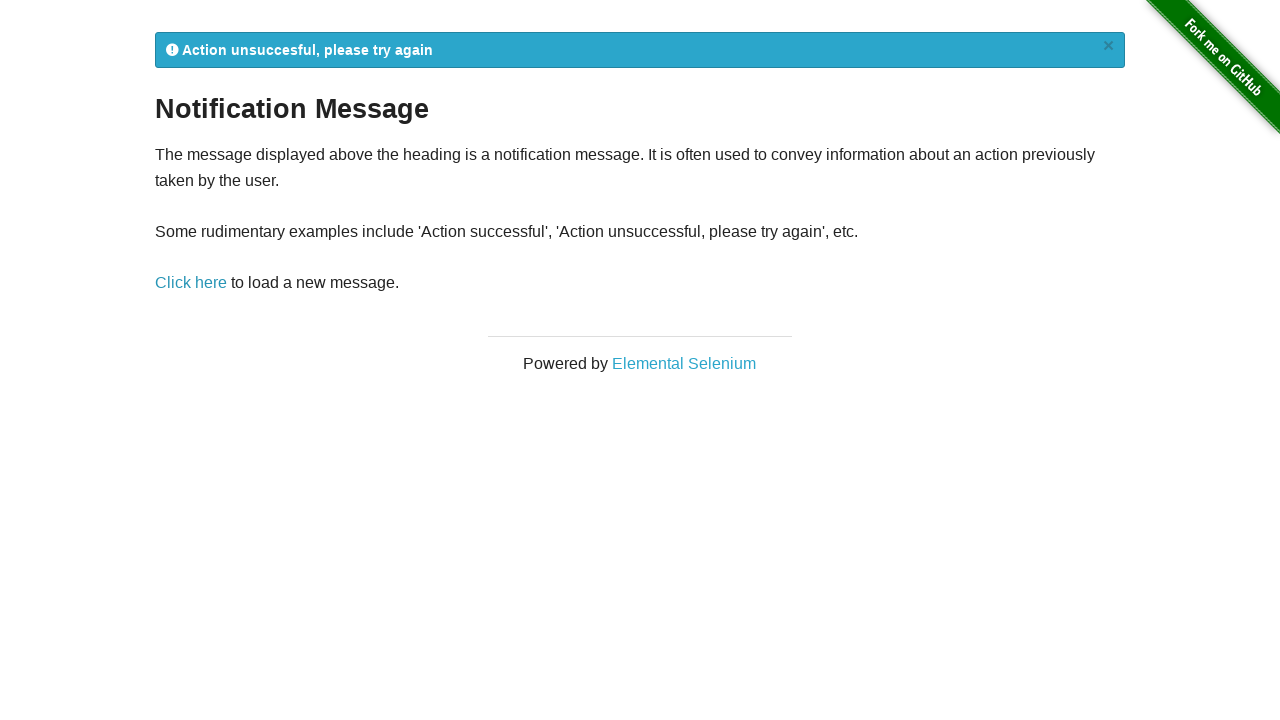

Notification message appeared
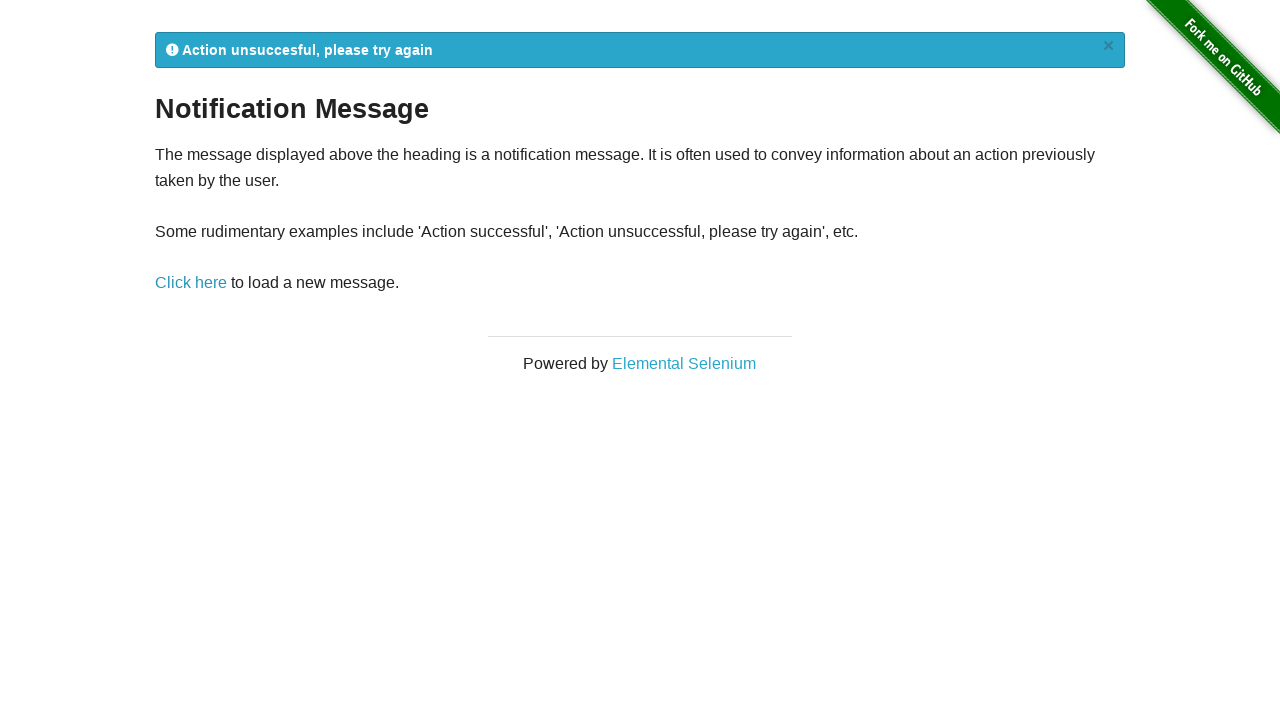

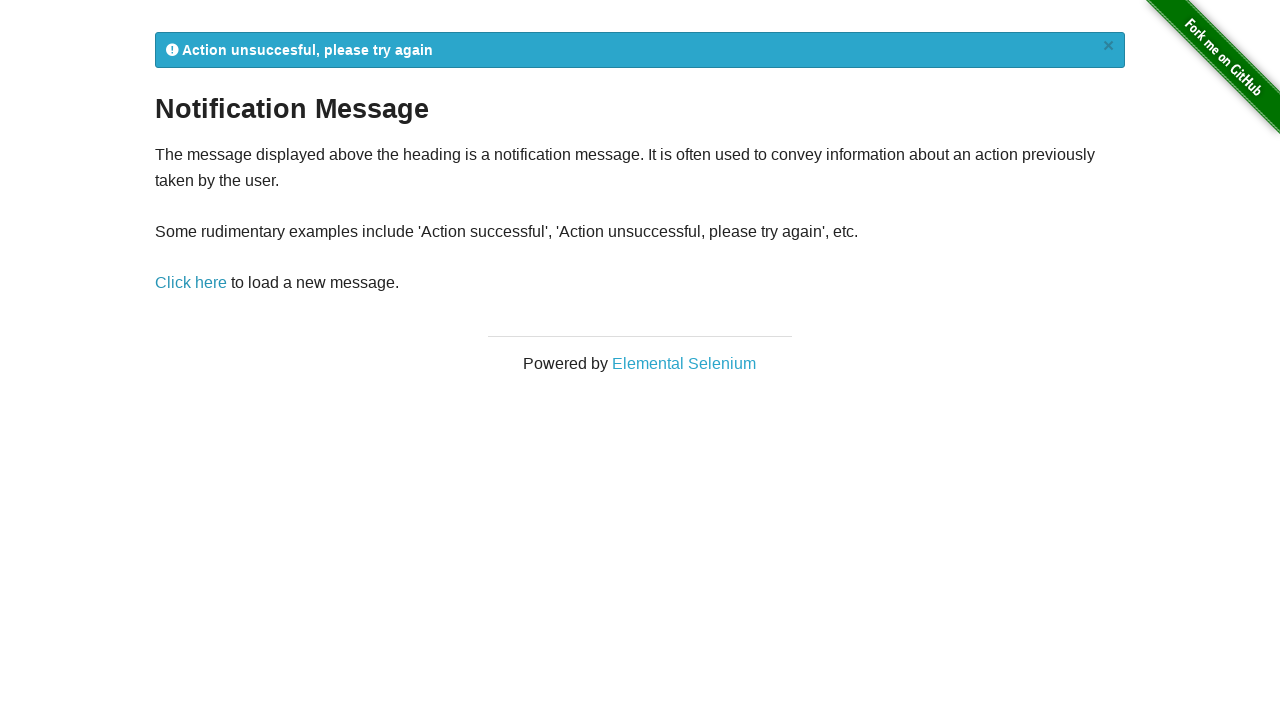